Tests the Add/Remove Elements functionality by clicking to add an element, verifying it appears, then clicking to delete it and verifying it's removed

Starting URL: http://the-internet.herokuapp.com/

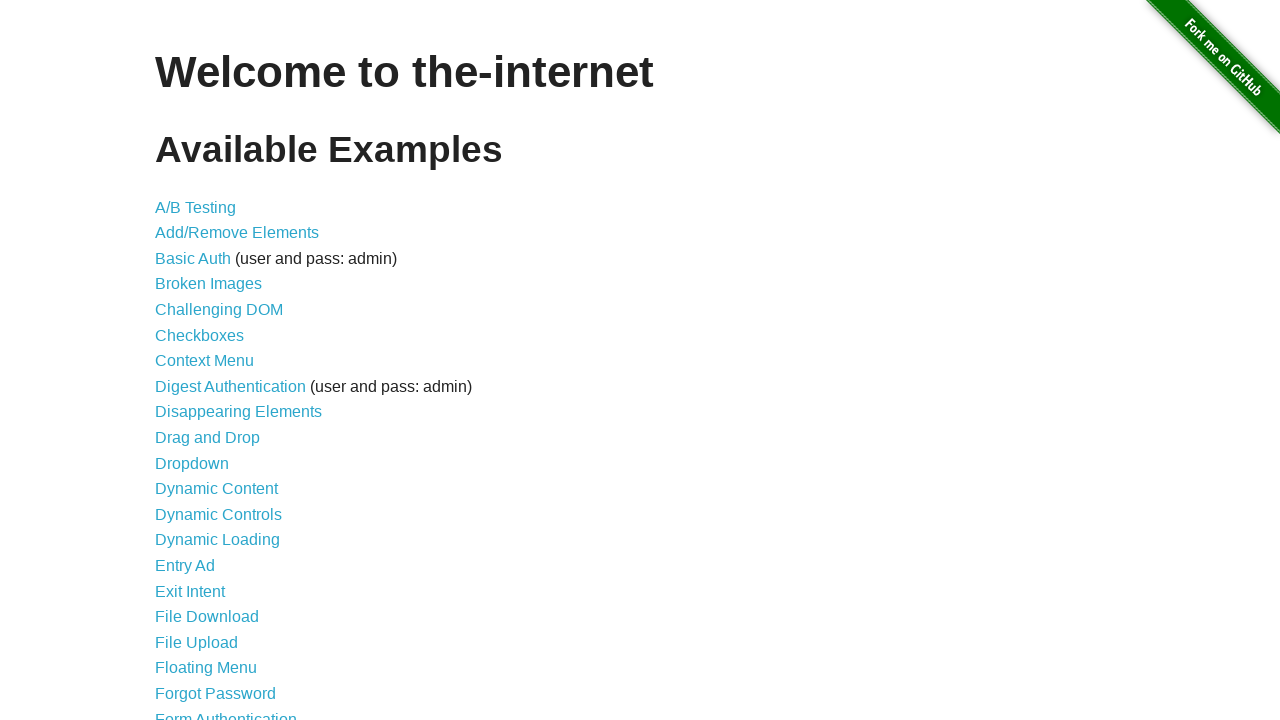

Clicked on Add/Remove Elements link at (237, 233) on a[href='/add_remove_elements/']
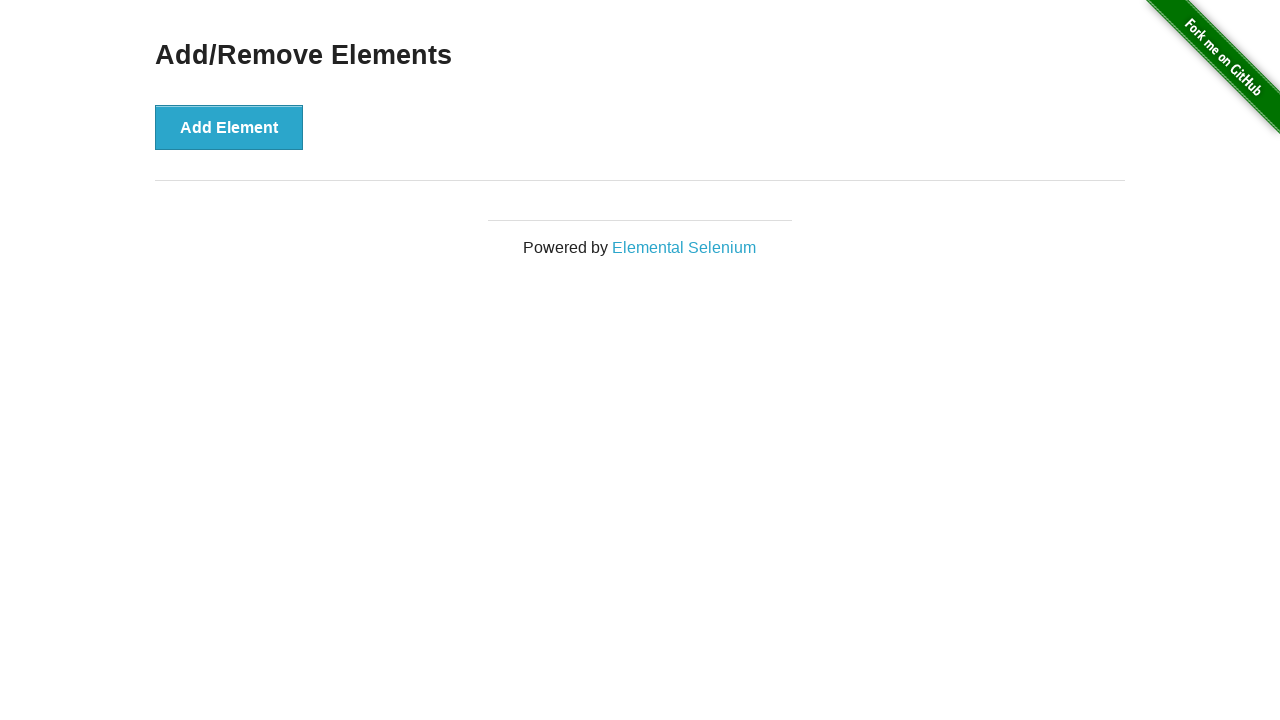

Clicked the Add Element button at (229, 127) on div.example button
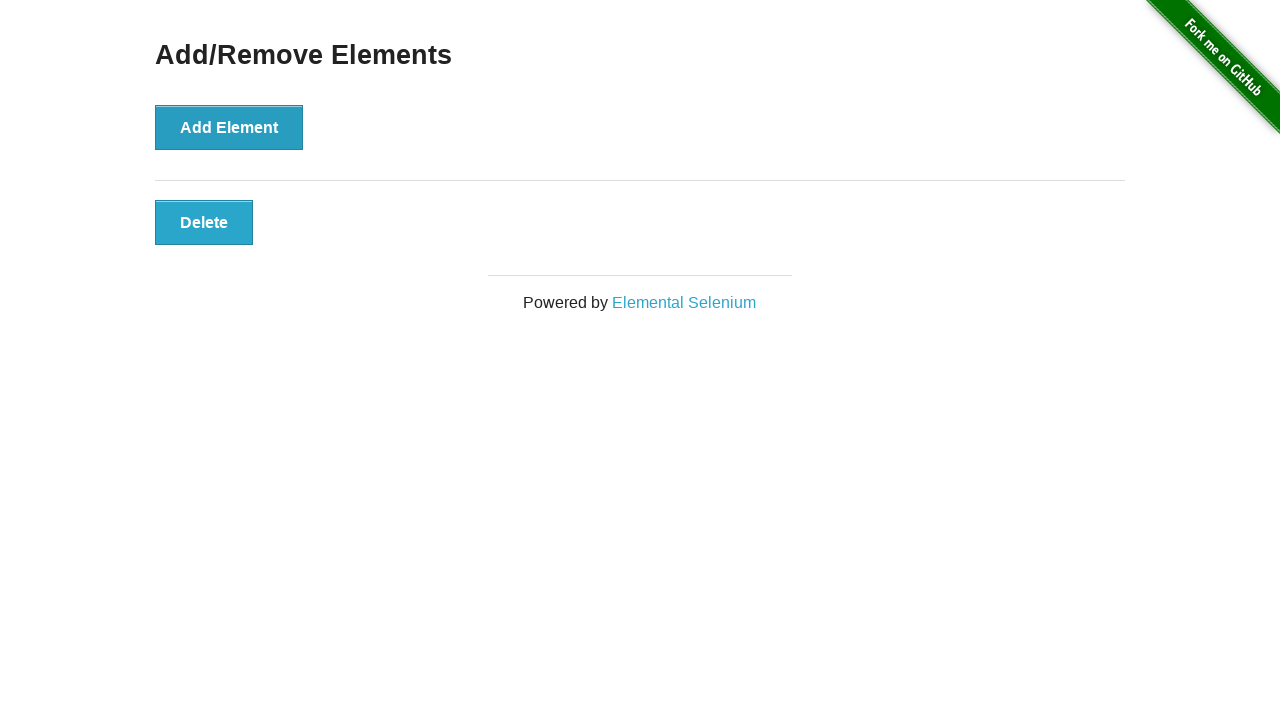

Verified the added element appeared on the page
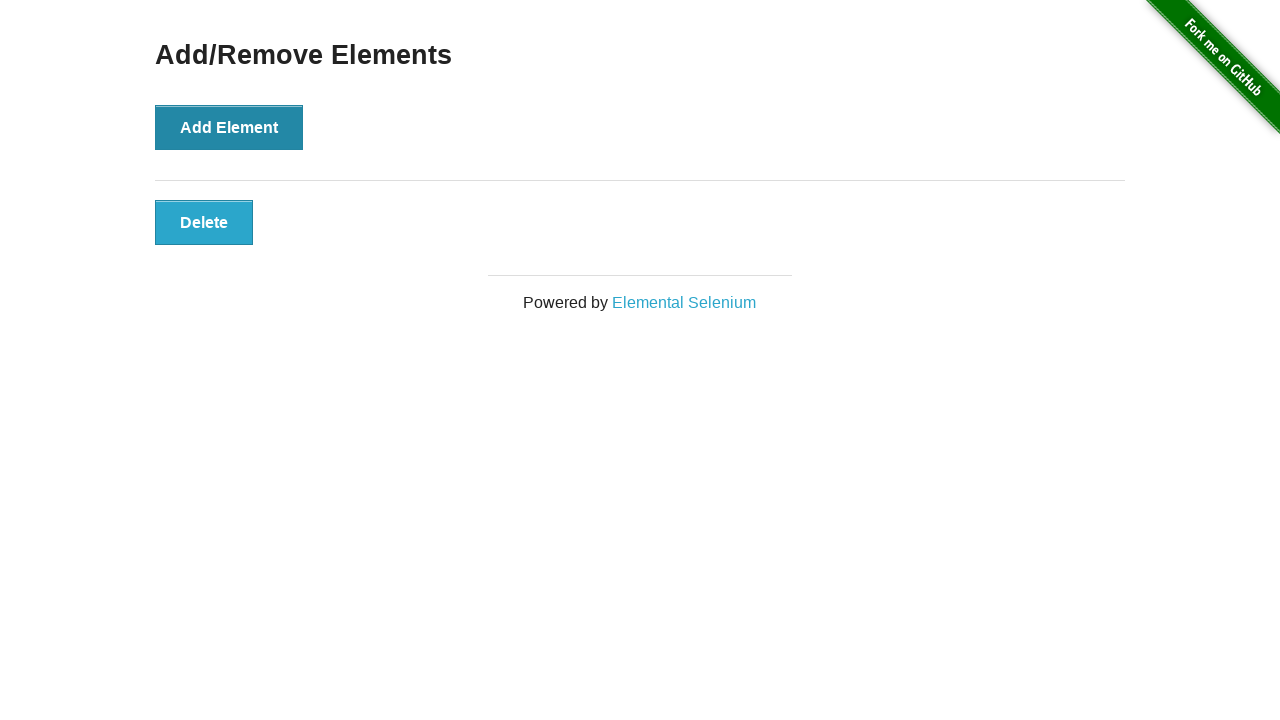

Clicked the Delete button to remove the element at (204, 222) on button.added-manually
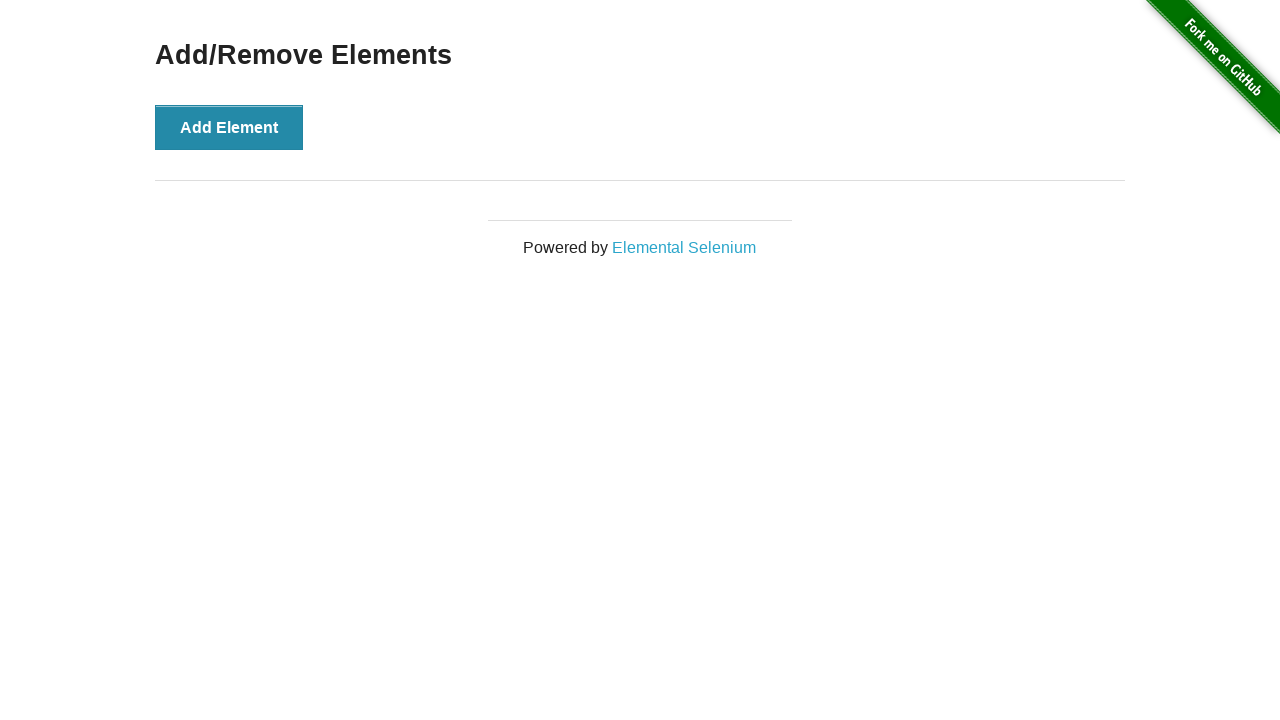

Verified the element was successfully removed from the page
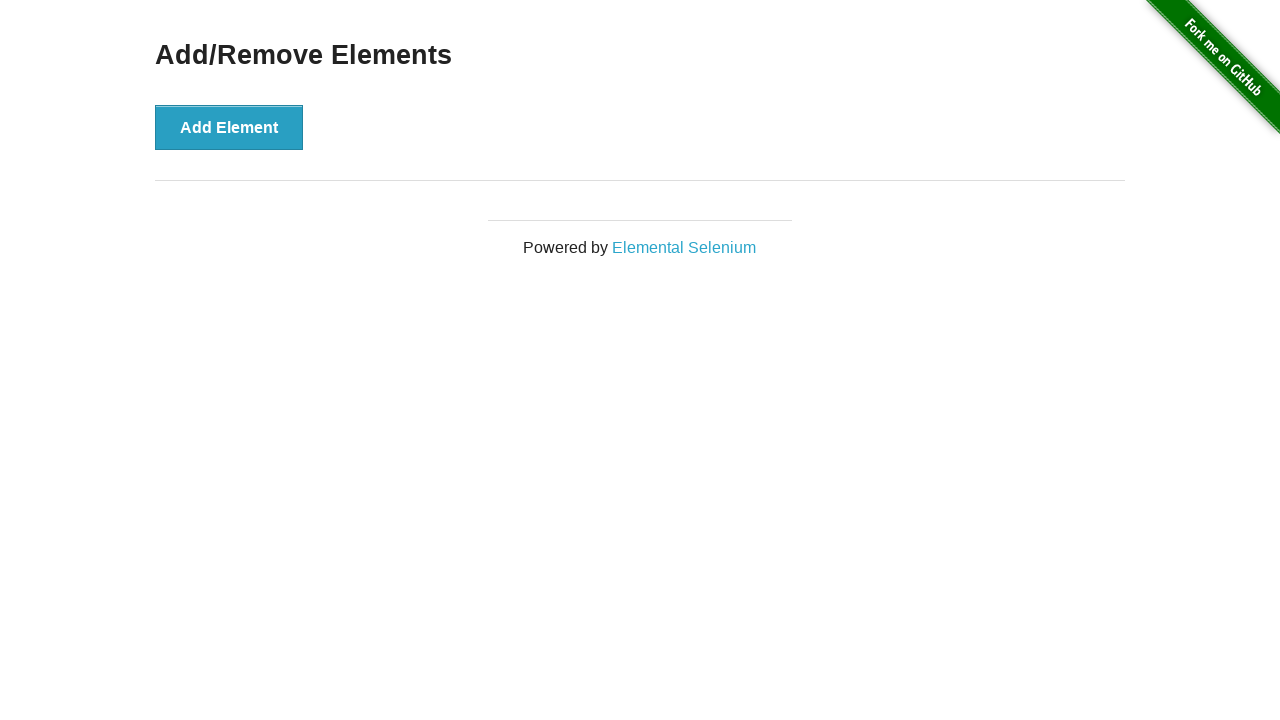

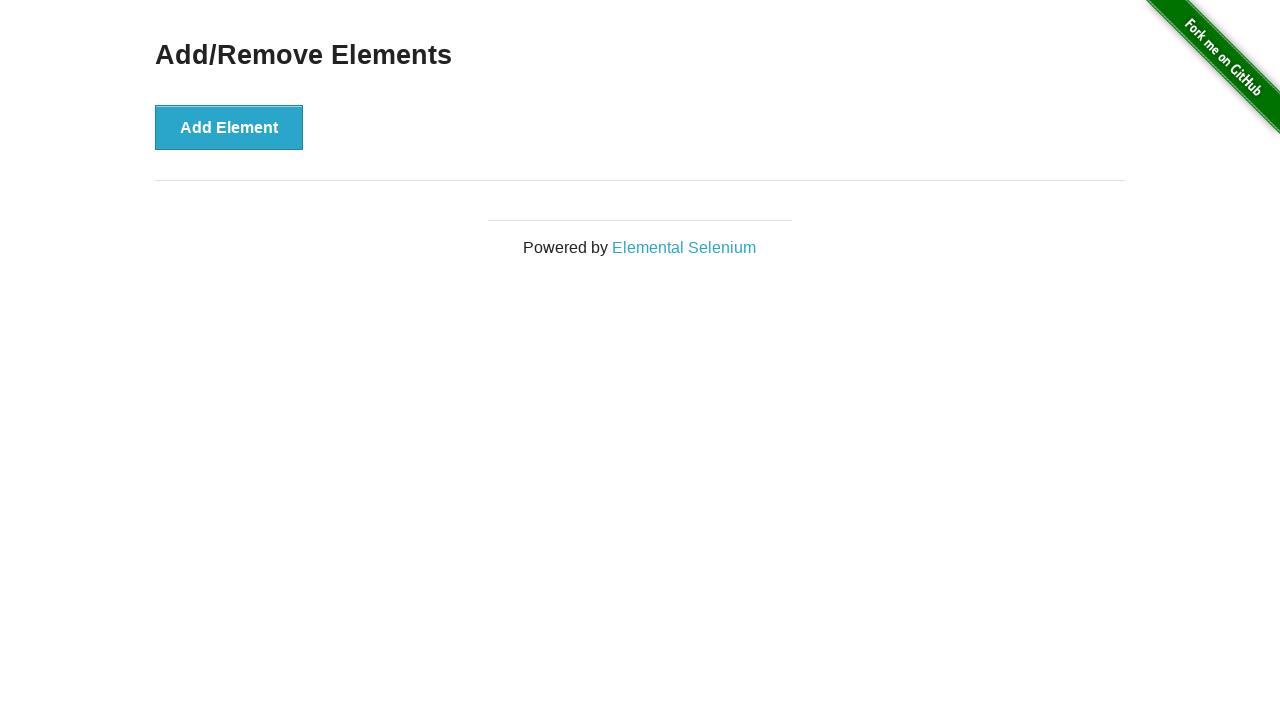